Navigates to an Angular practice e-commerce site, clicks on the Shop link, browses products, and adds a specific product (Blackberry) to the cart.

Starting URL: https://rahulshettyacademy.com/angularpractice

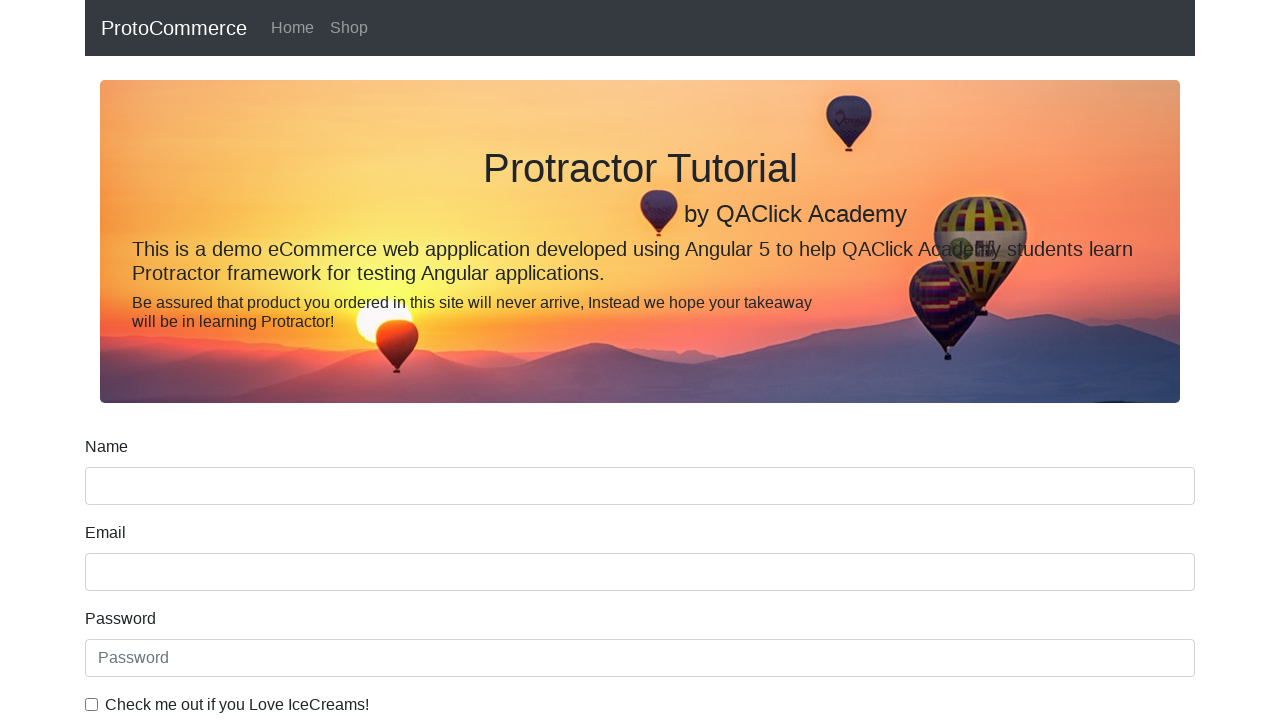

Clicked Shop link to view products at (349, 28) on text=Shop
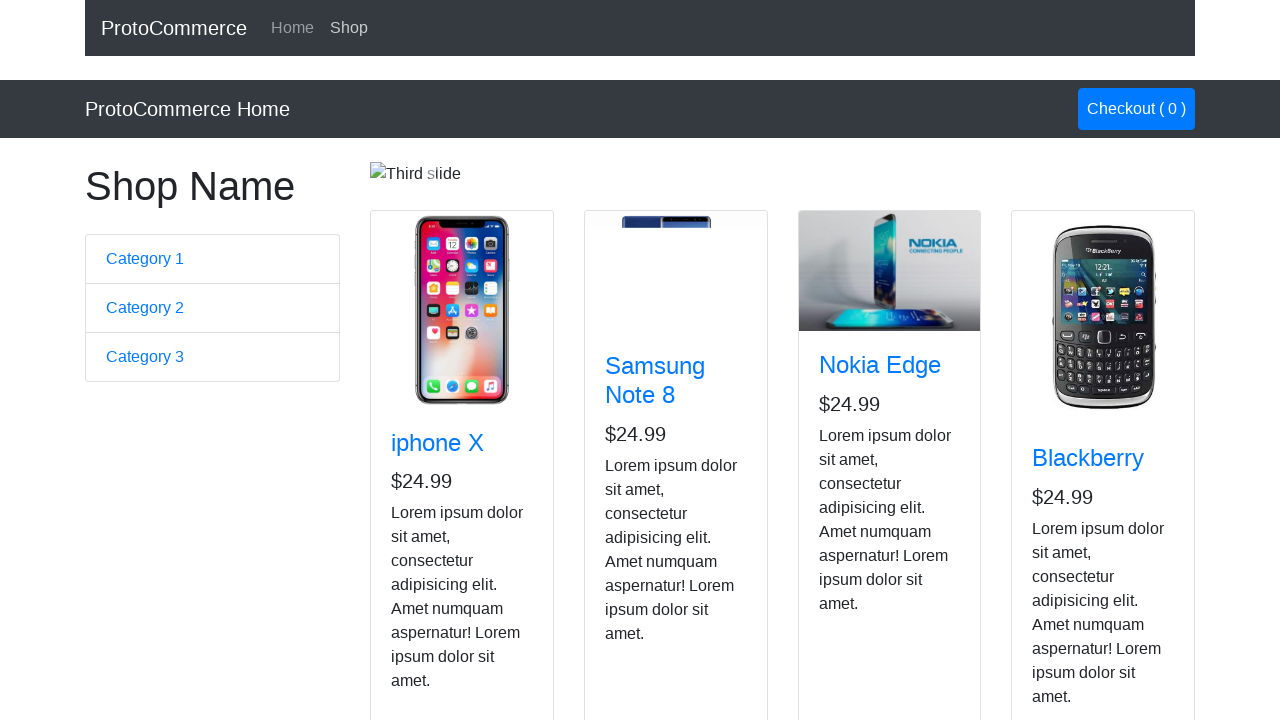

Products loaded - product titles are visible
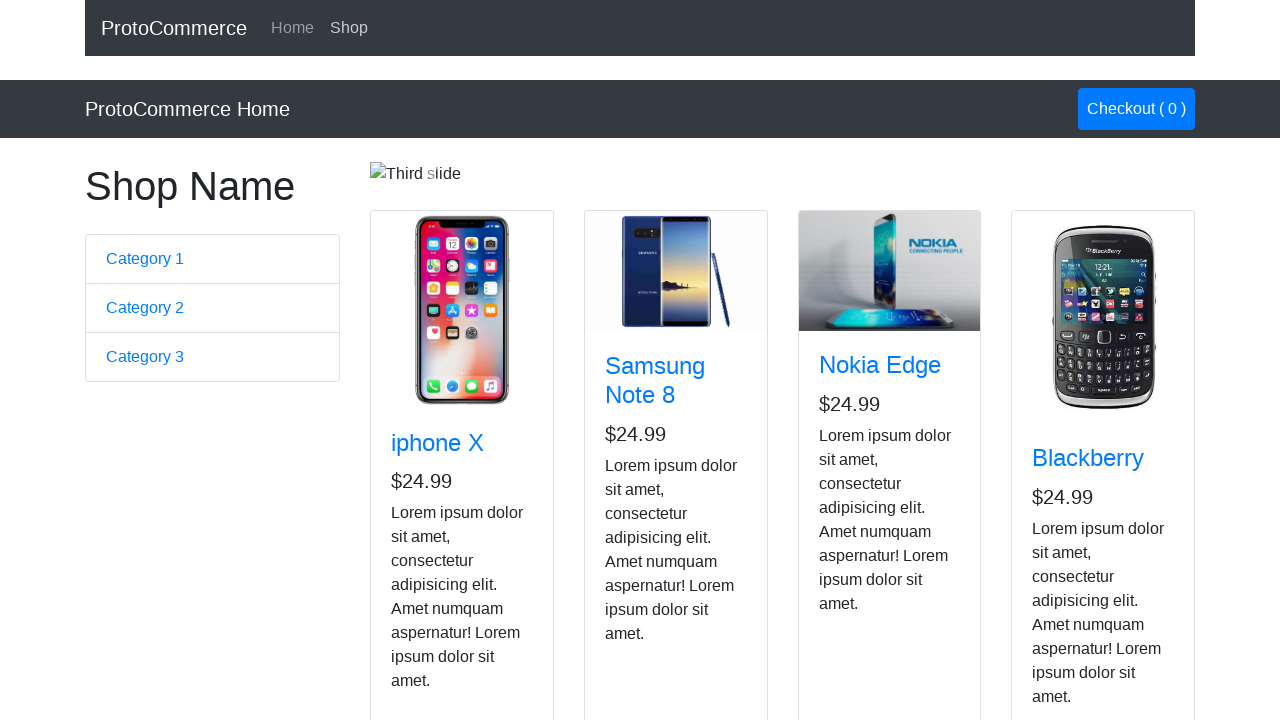

Retrieved list of all product titles
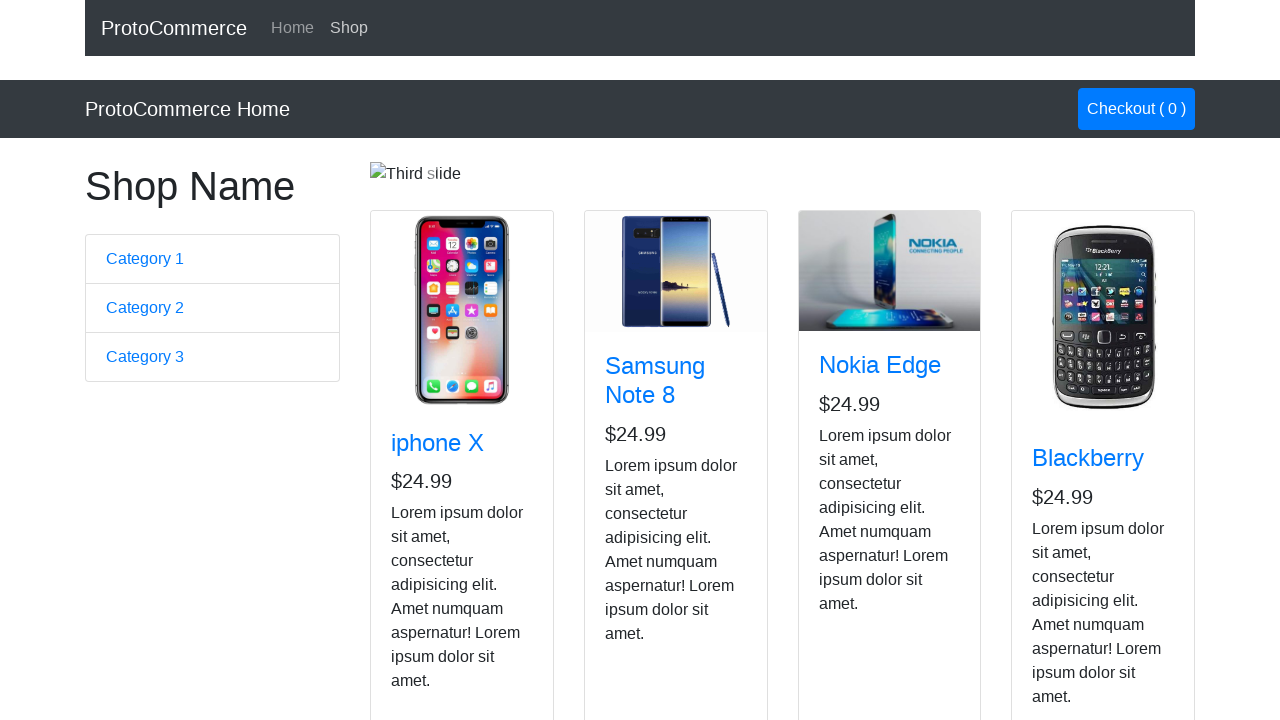

Found Blackberry product and clicked Add to Cart button at (1068, 528) on xpath=//h4[@class='card-title']/a >> nth=3 >> xpath=ancestor::div[contains(@clas
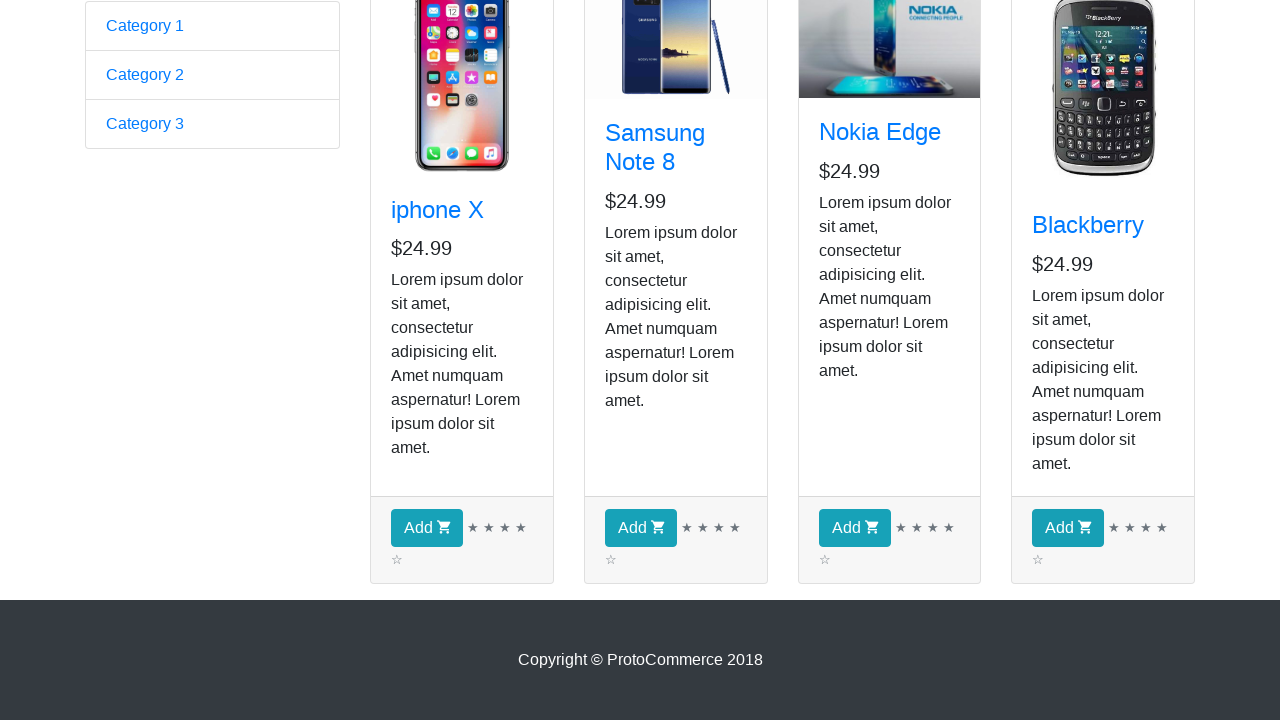

Waited for cart to update after adding Blackberry product
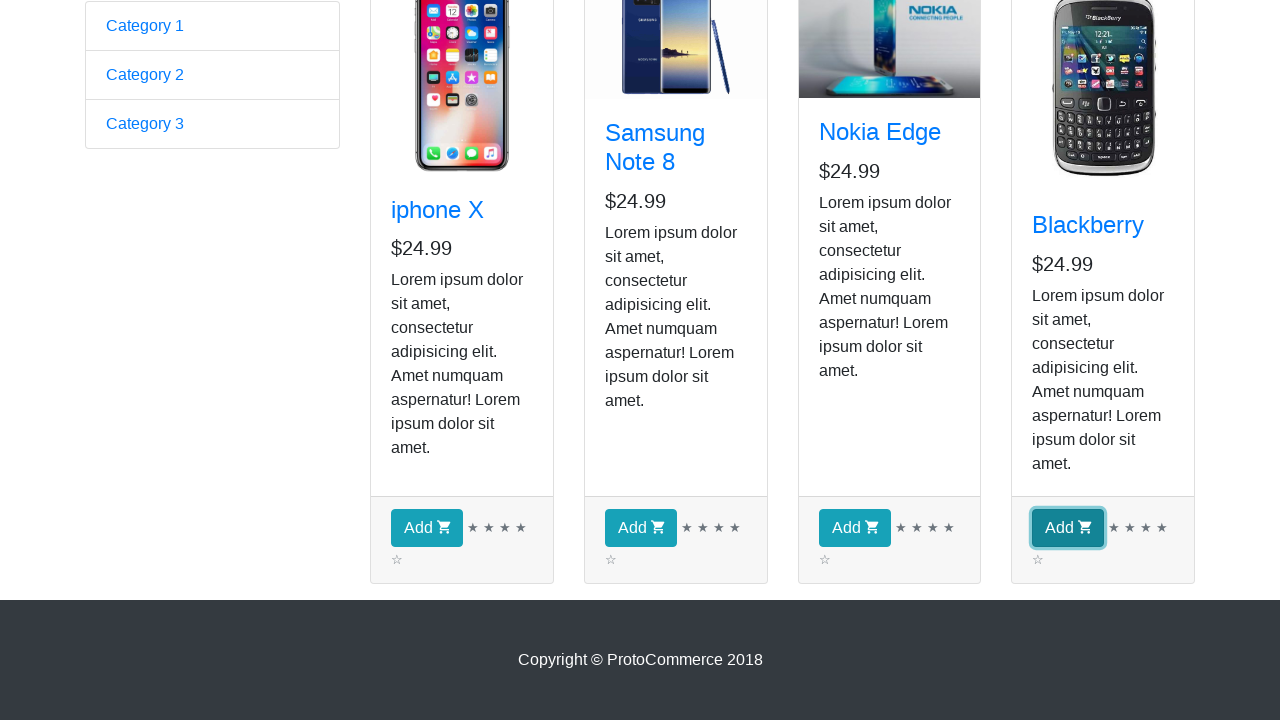

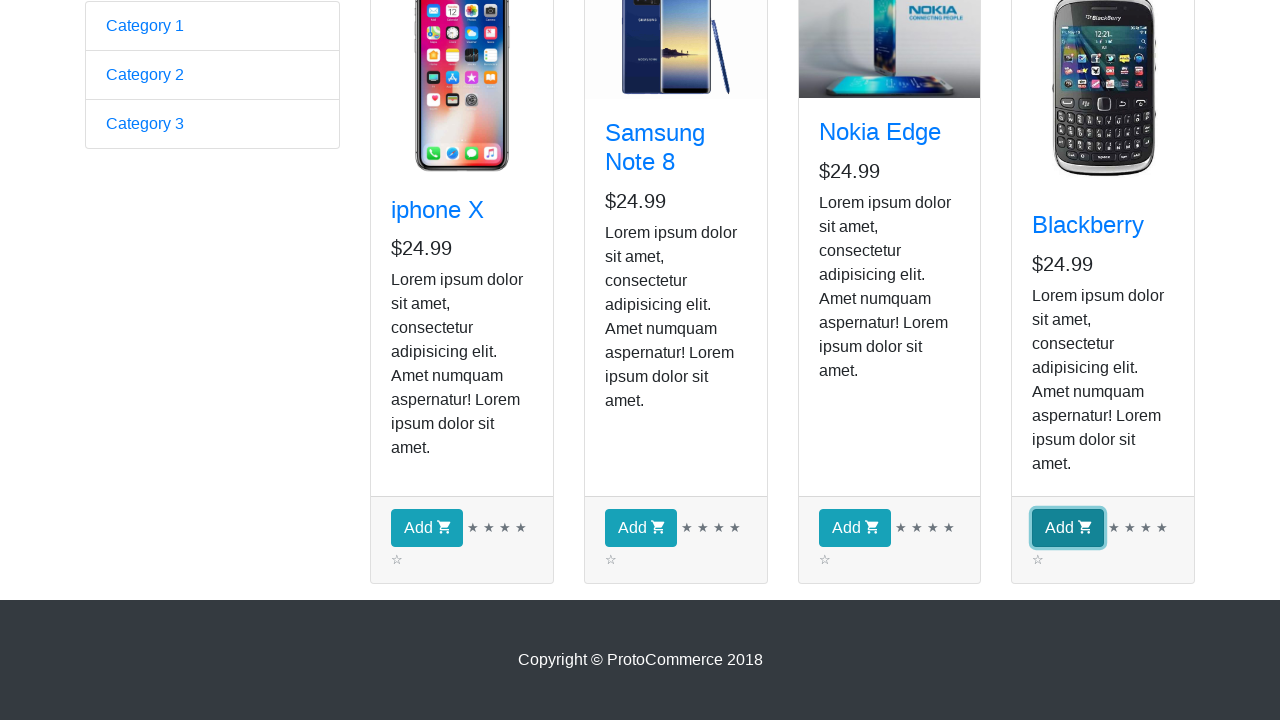